Navigates to a music lessons page and clicks a button element, likely a piano key or interactive musical element on the educational site.

Starting URL: https://www.apronus.com/music/lessons/unit01.htm

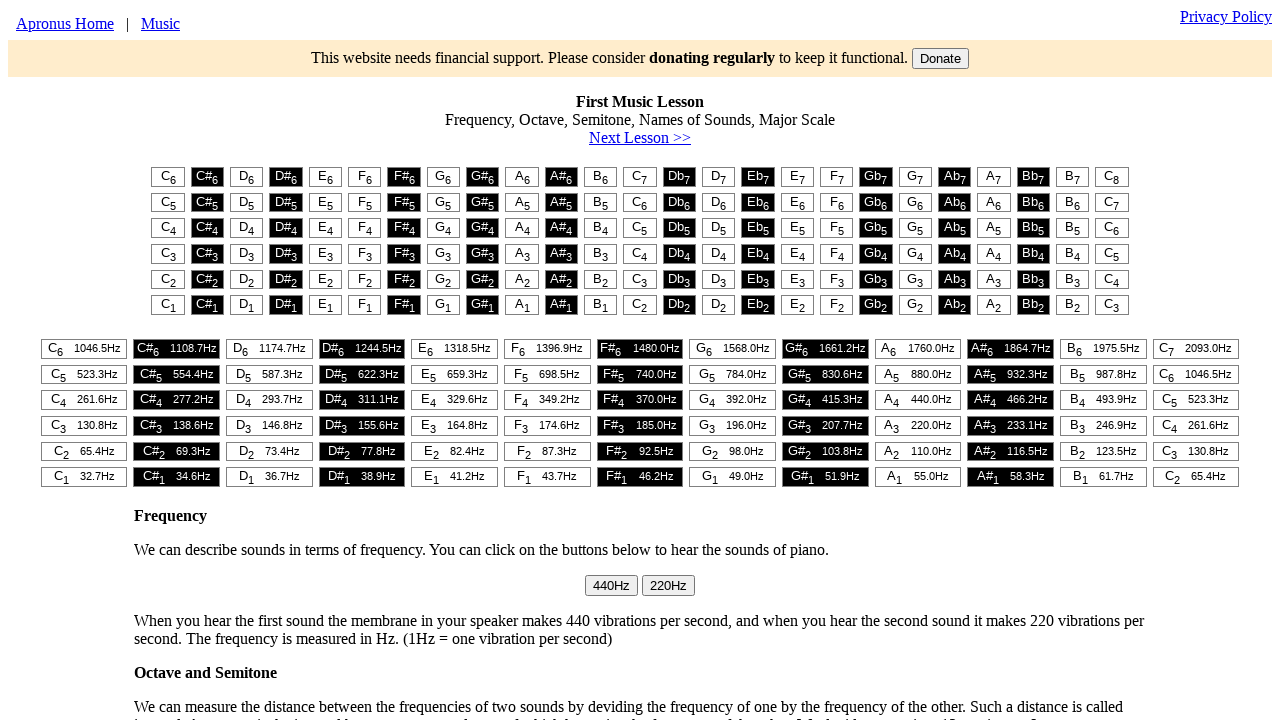

Navigated to music lessons page at unit01.htm
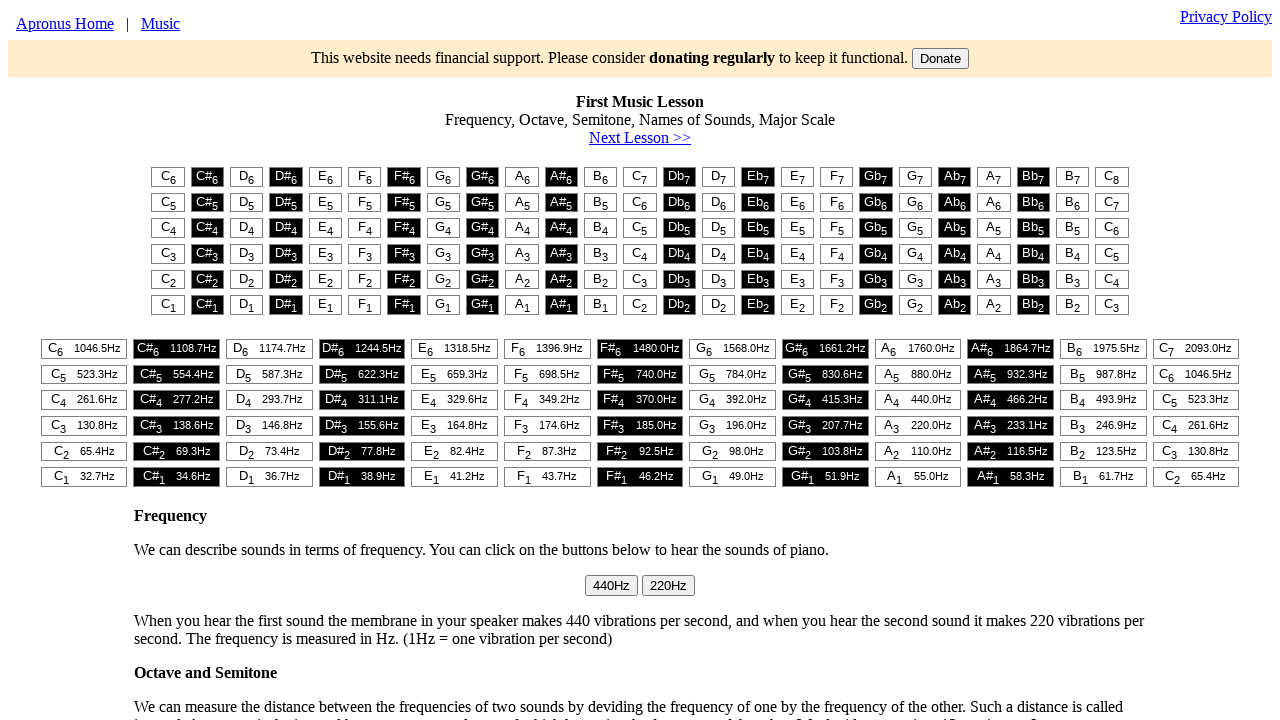

Clicked piano key or interactive musical element button at (168, 177) on #t1 > table > tr:nth-child(1) > td:nth-child(1) > button
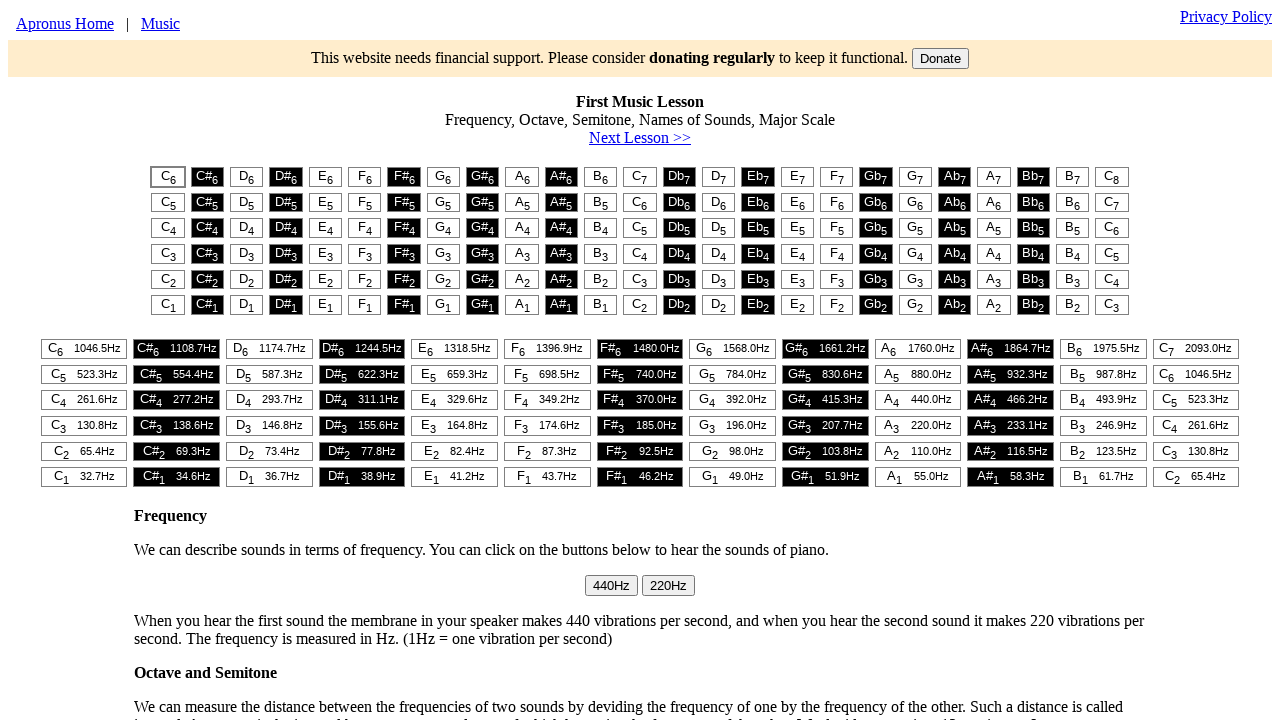

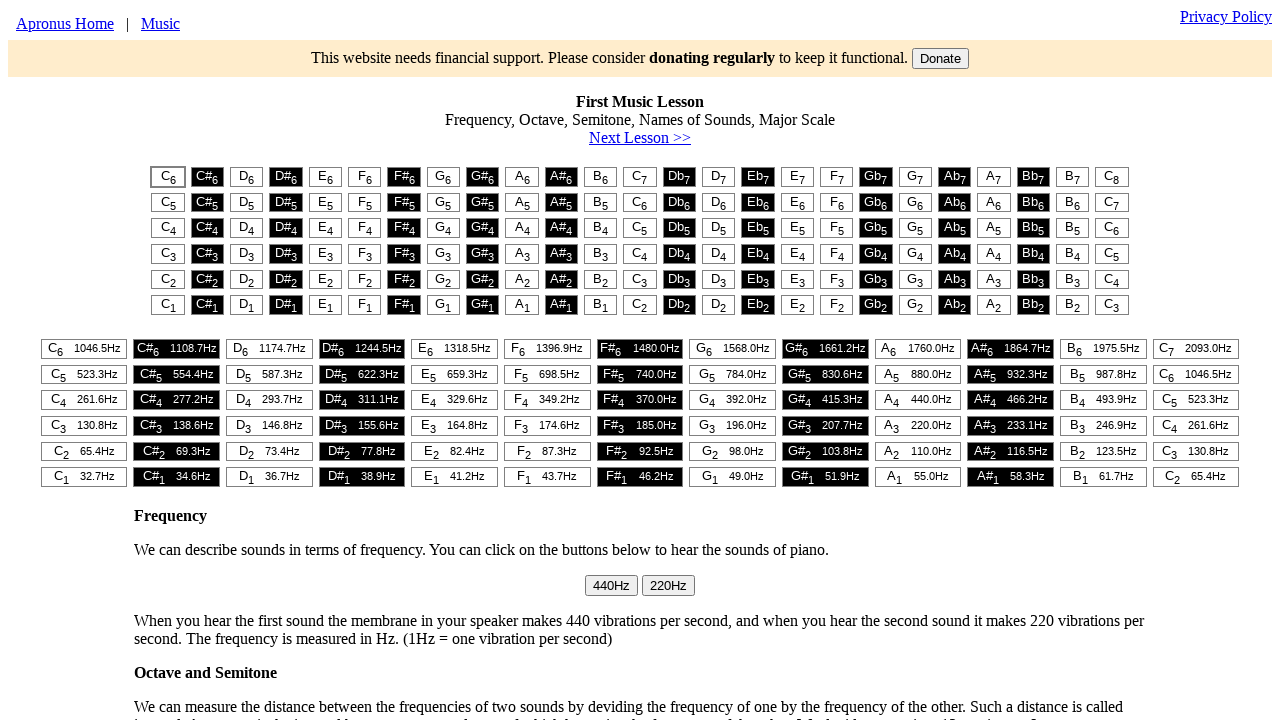